Searches for a PLC Siemens course on the DeHieu website

Starting URL: https://dehieu.vn/

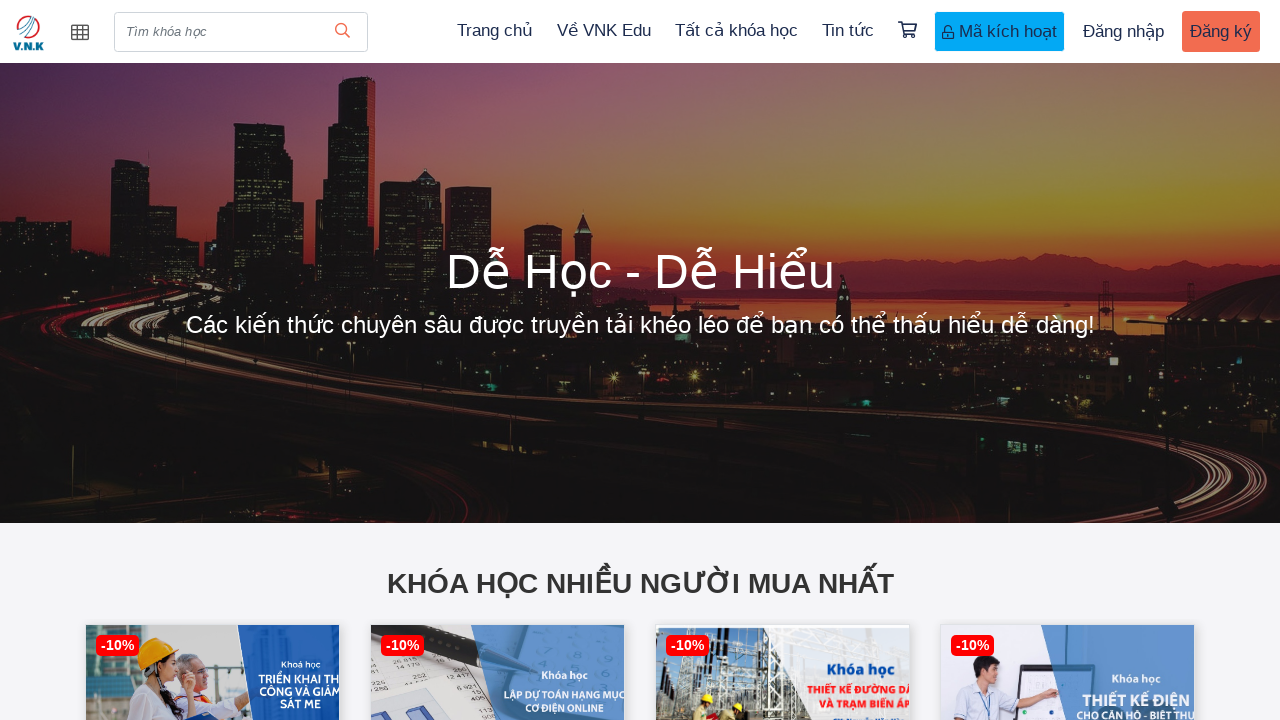

Filled search field with 'Khóa học lập trình PLC Siemens S7 – 1200' on input.search-form
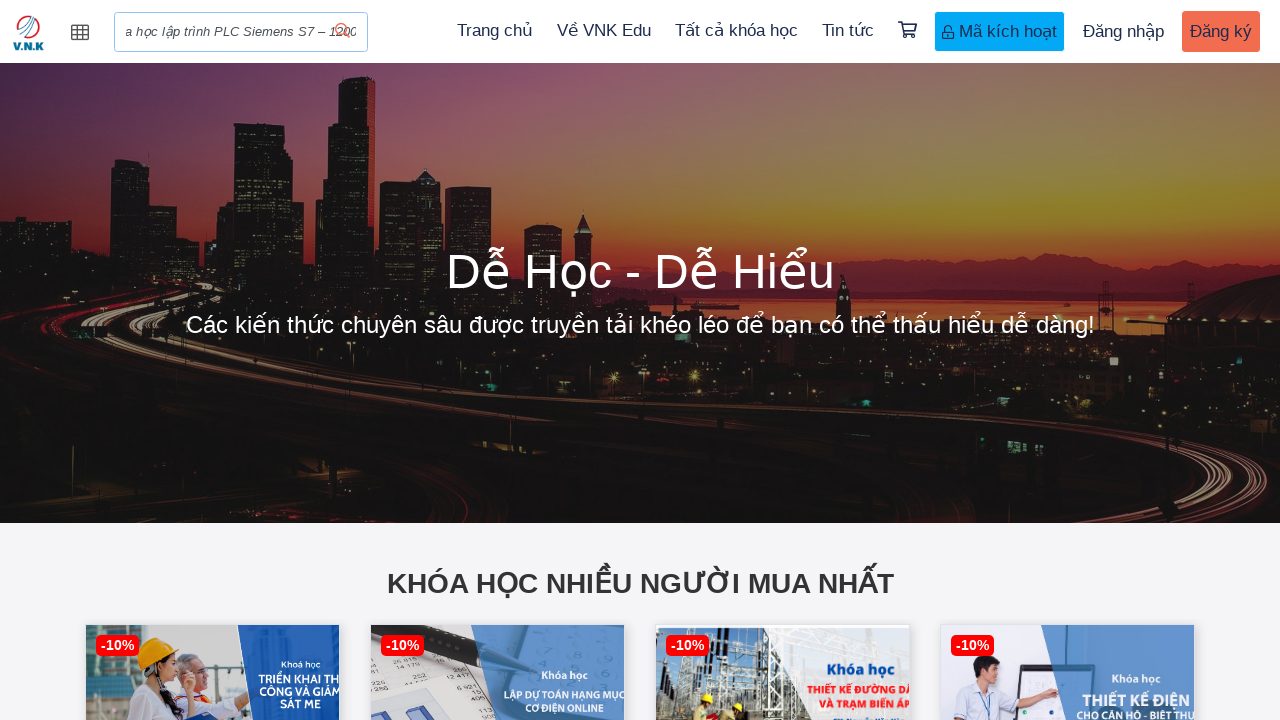

Clicked search button to search for PLC Siemens course at (342, 32) on button.header-search
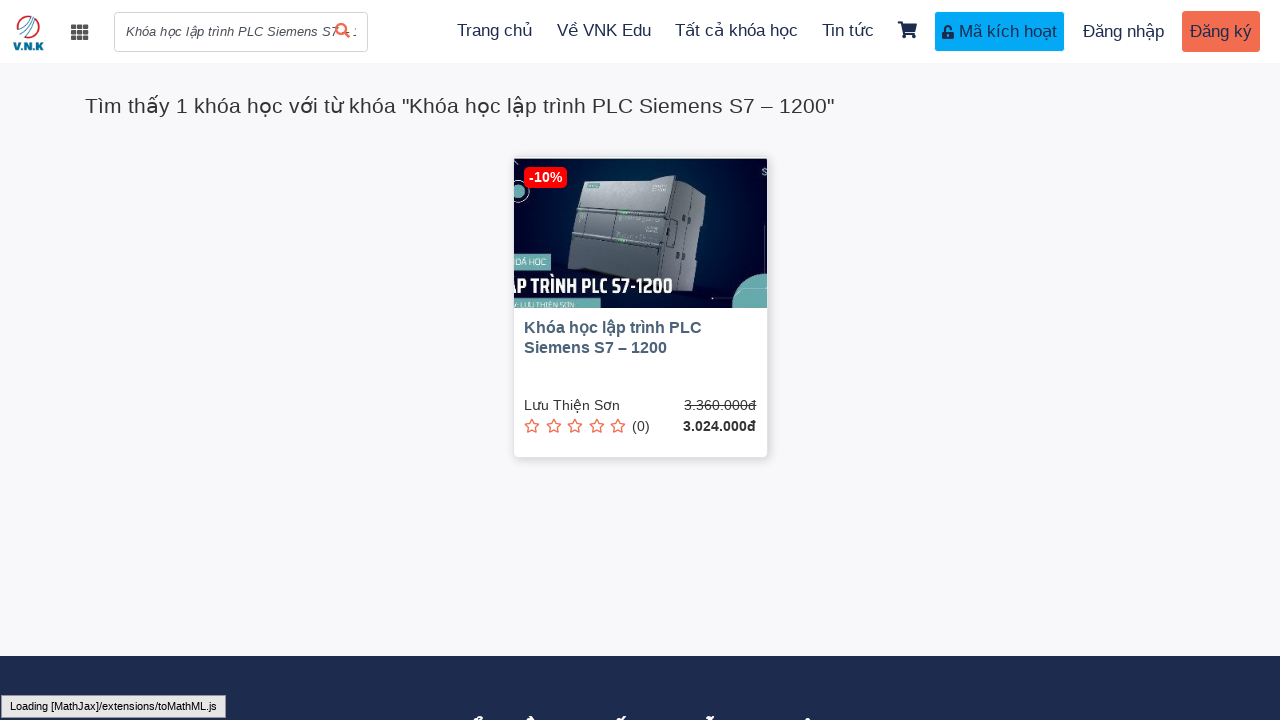

Search results loaded successfully
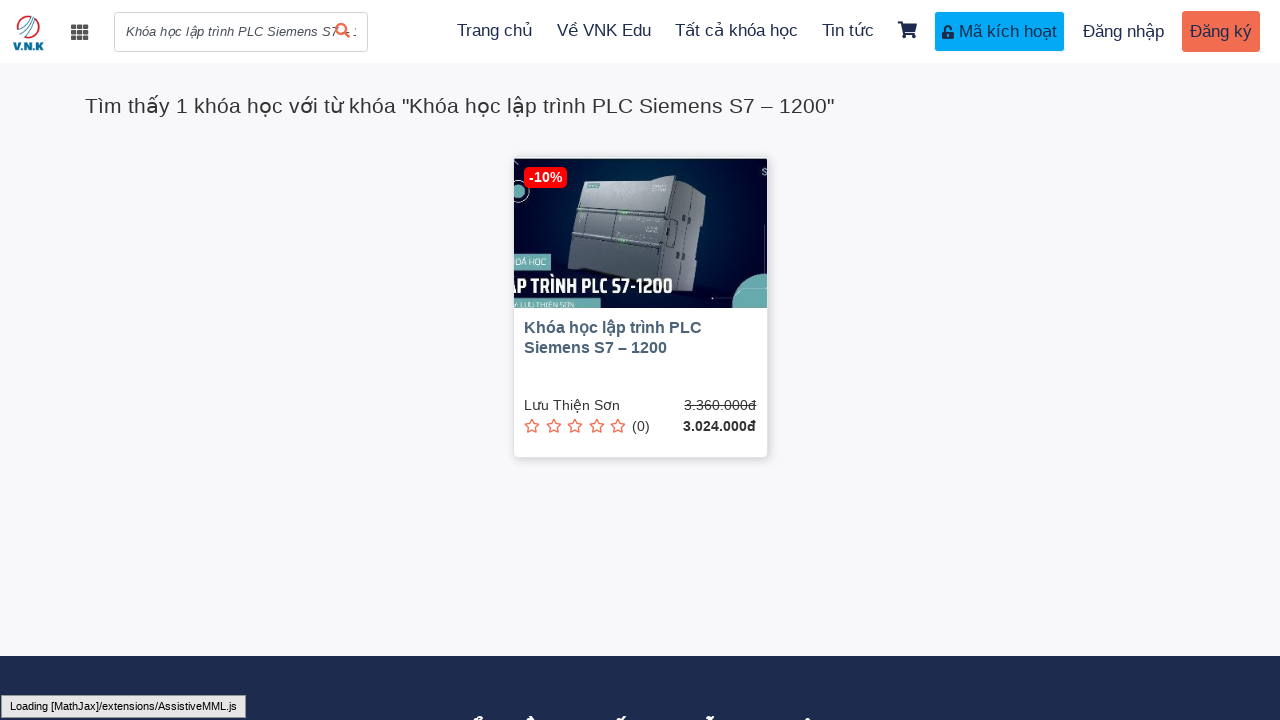

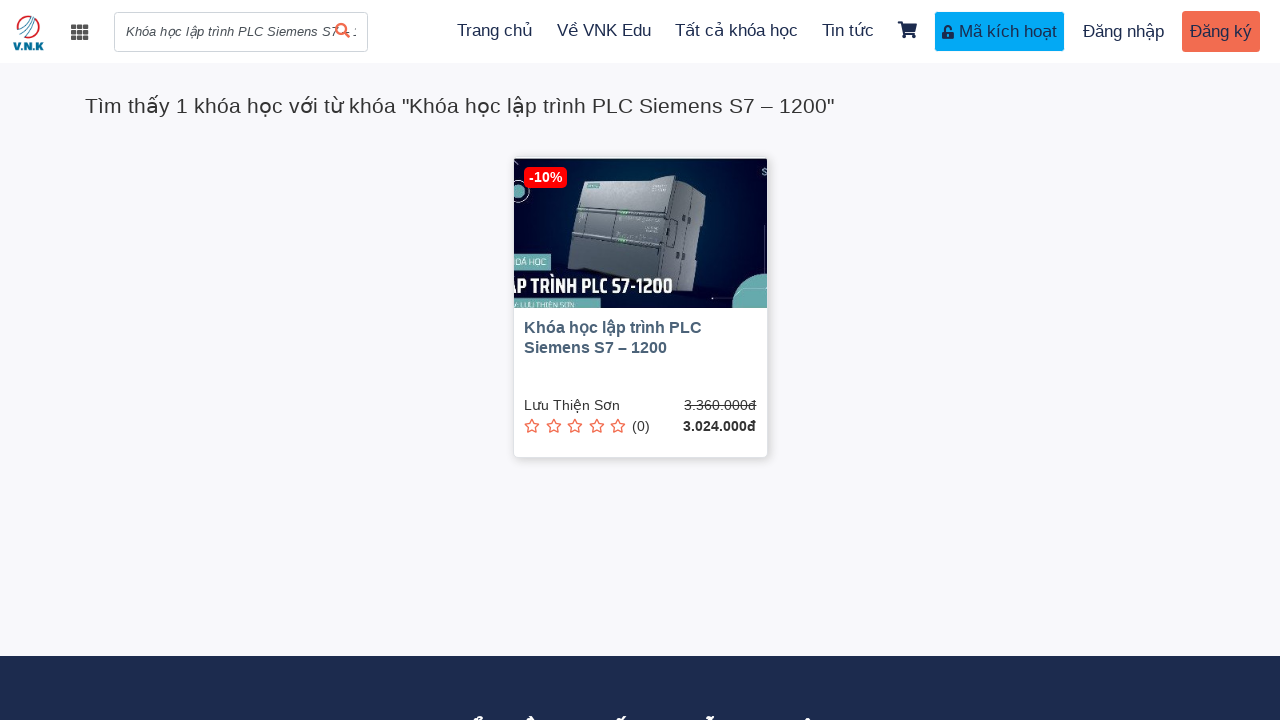